Tests an online calculator by performing addition (4+5) and division (8/2) operations using keyboard inputs

Starting URL: https://www.online-calculator.com/full-screen-calculator/

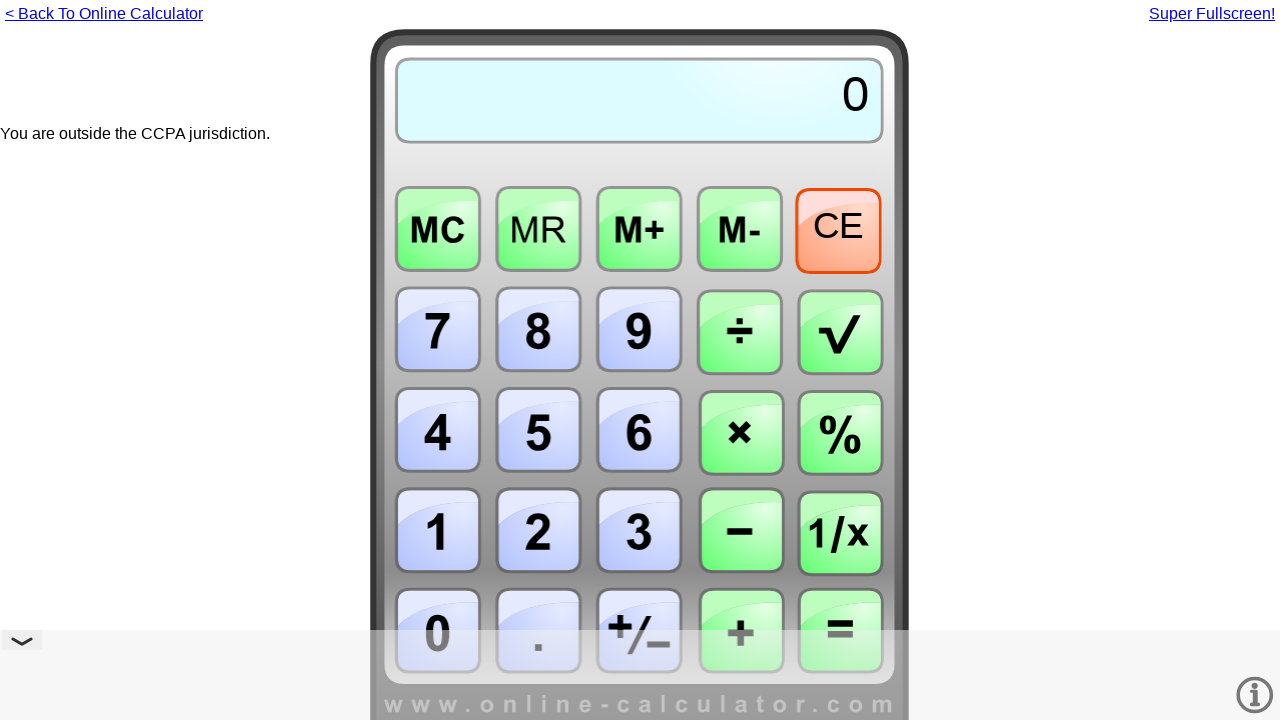

Pressed key '4' on calculator
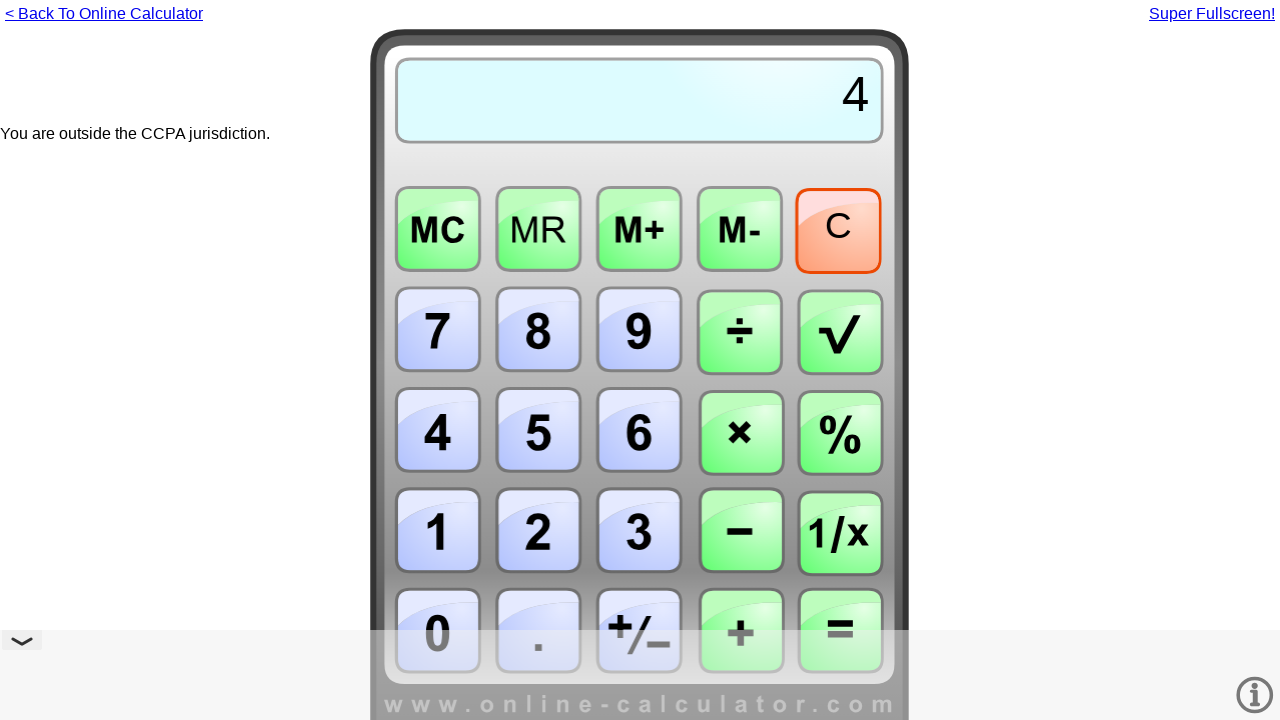

Pressed addition operator '+'
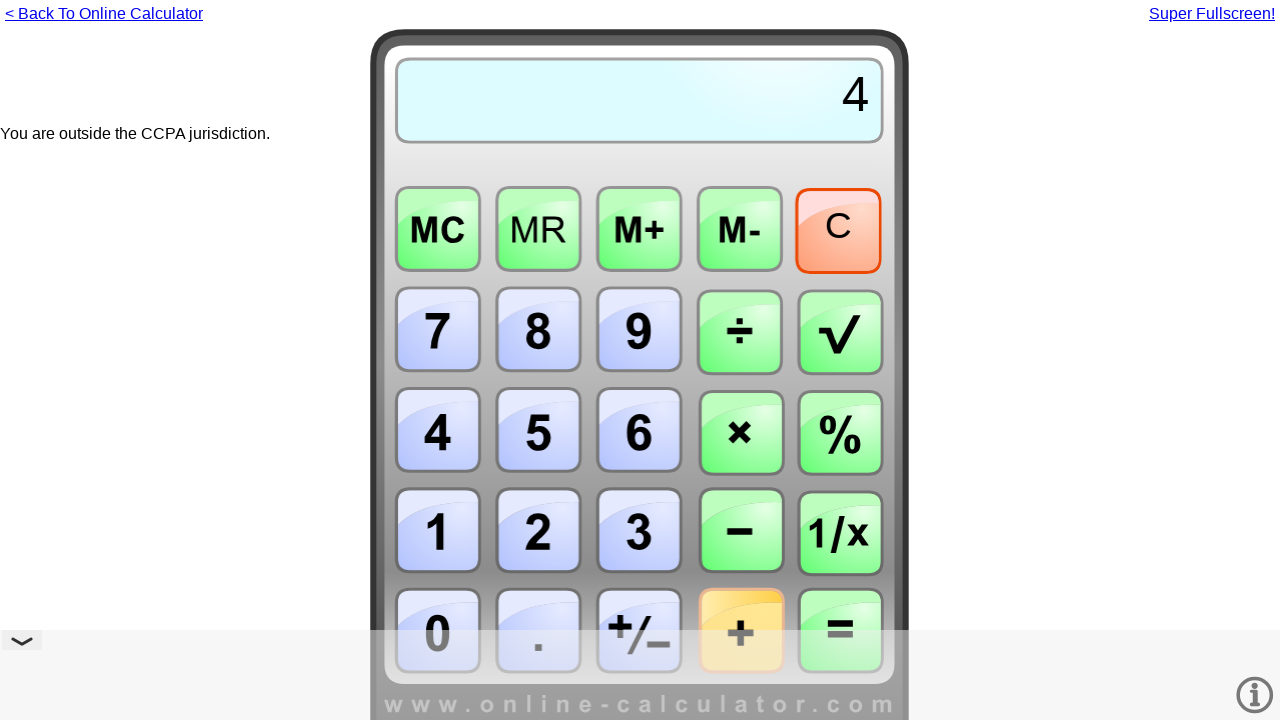

Pressed key '5' on calculator
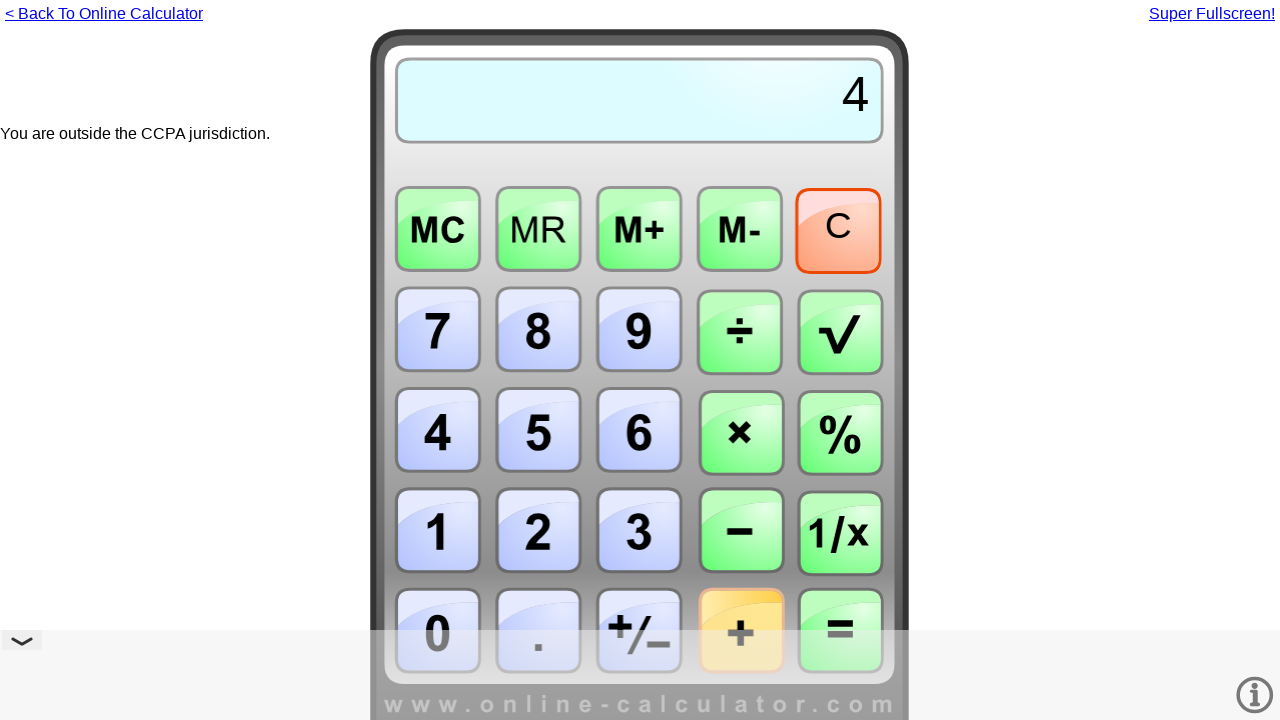

Pressed equals button, addition result displayed (4 + 5 = 9)
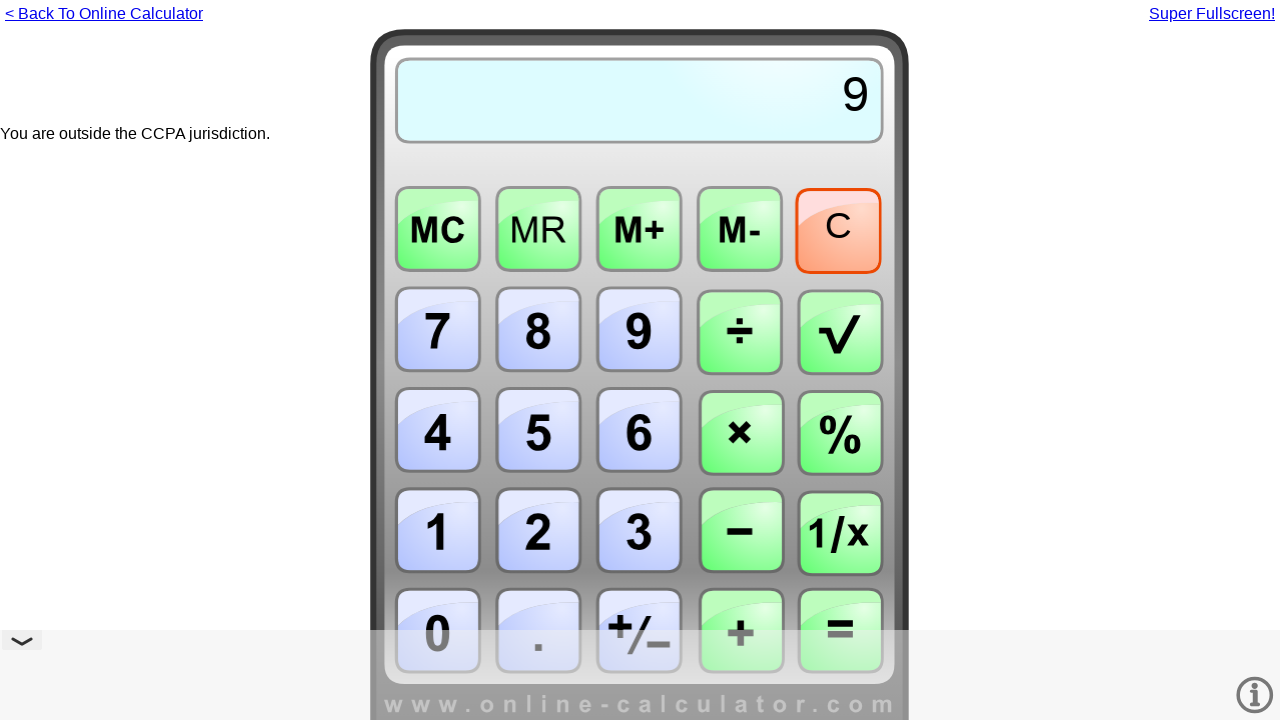

Pressed Escape to clear calculator
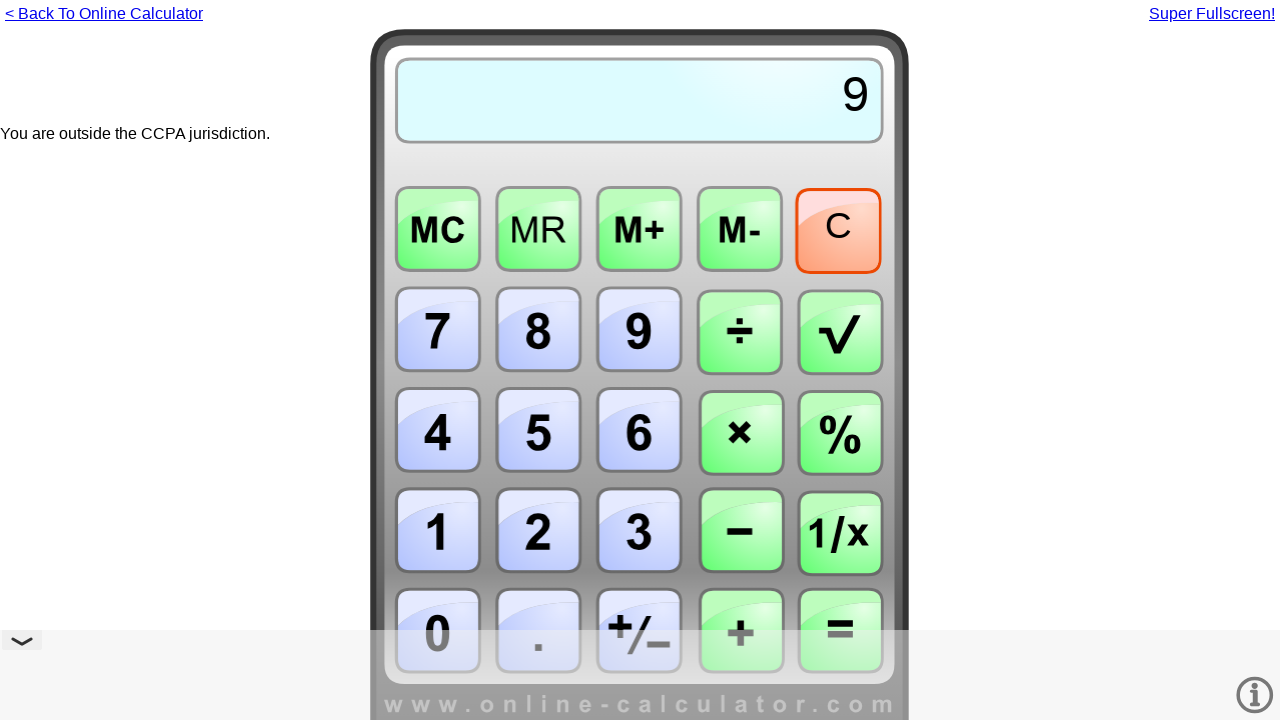

Pressed key '8' on calculator
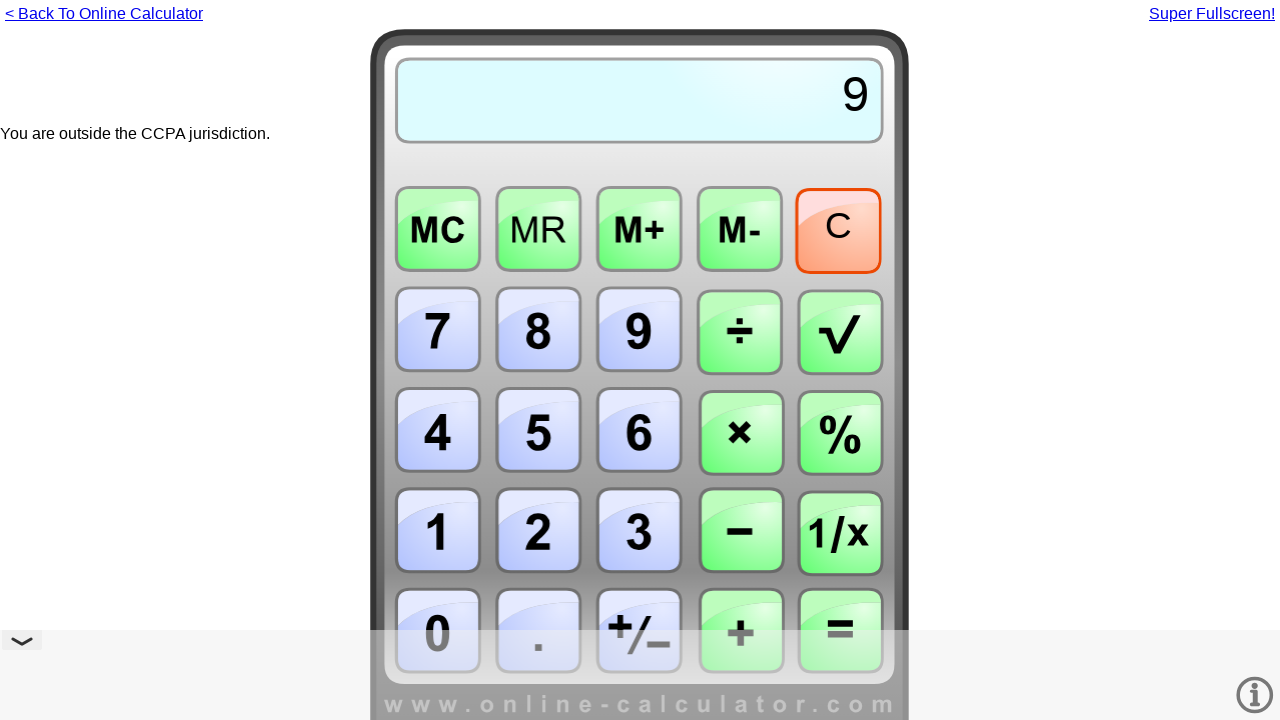

Pressed division operator '/'
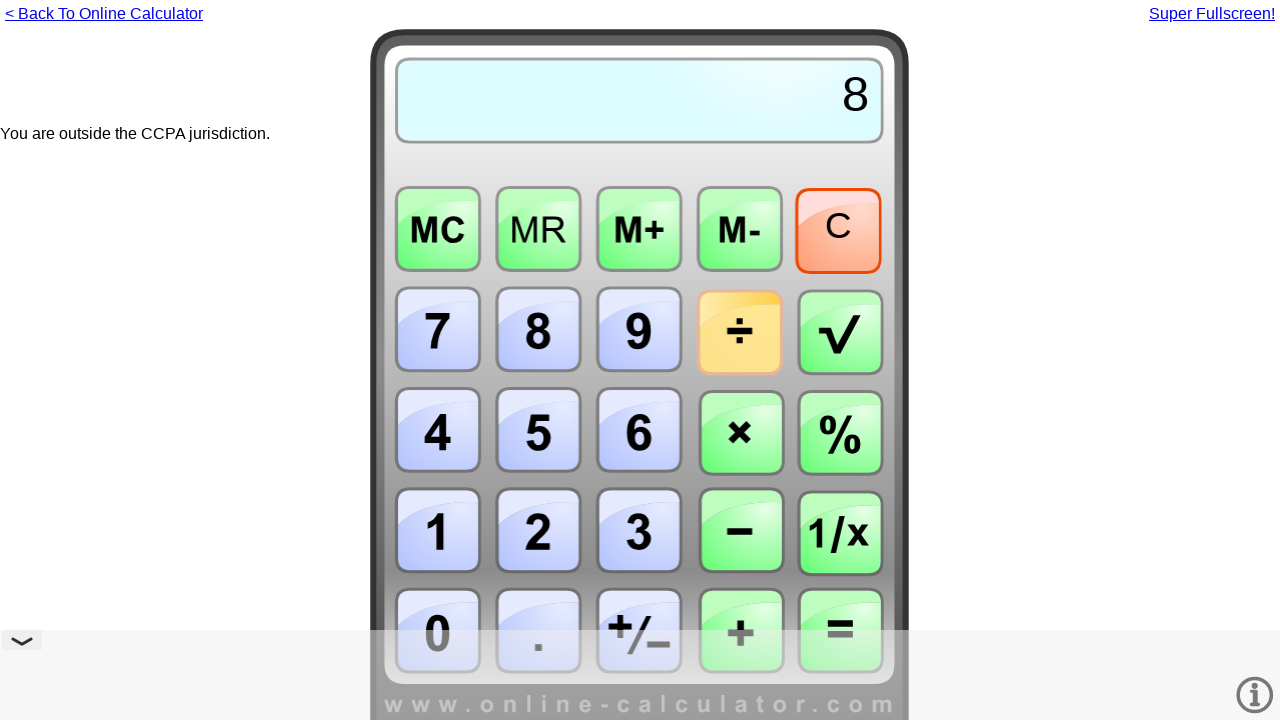

Pressed key '2' on calculator
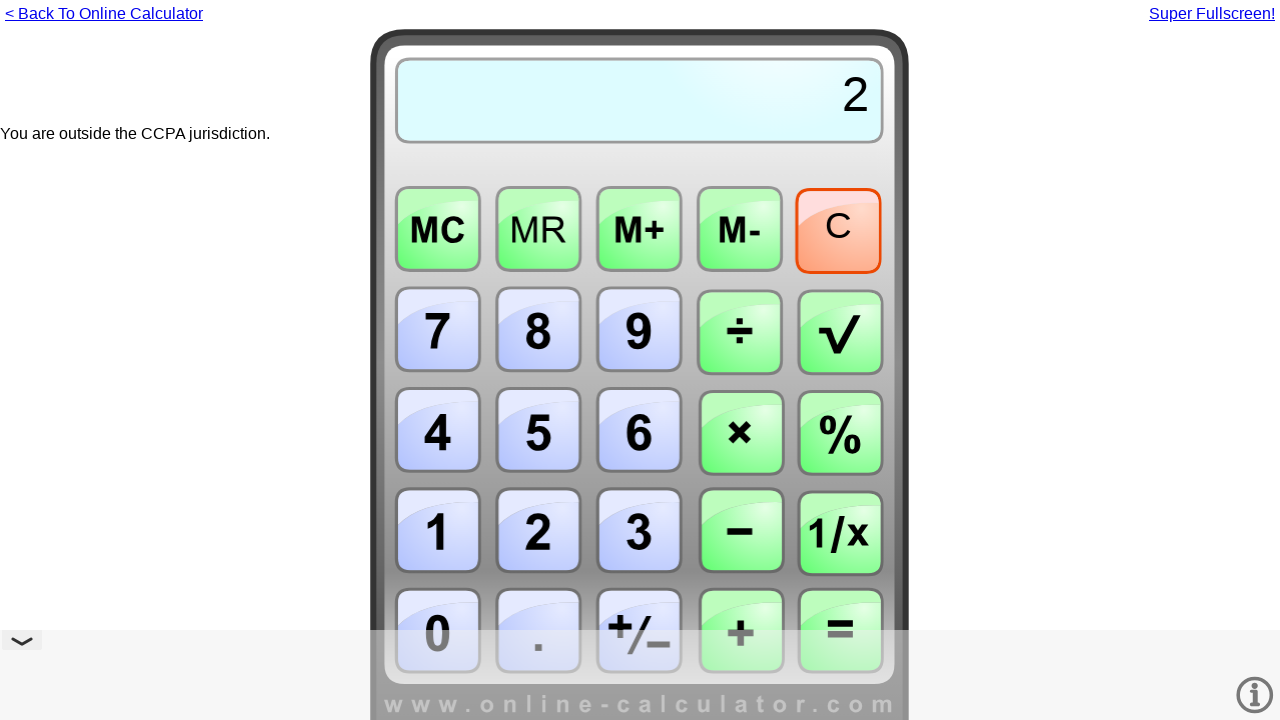

Pressed equals button, division result displayed (8 / 2 = 4)
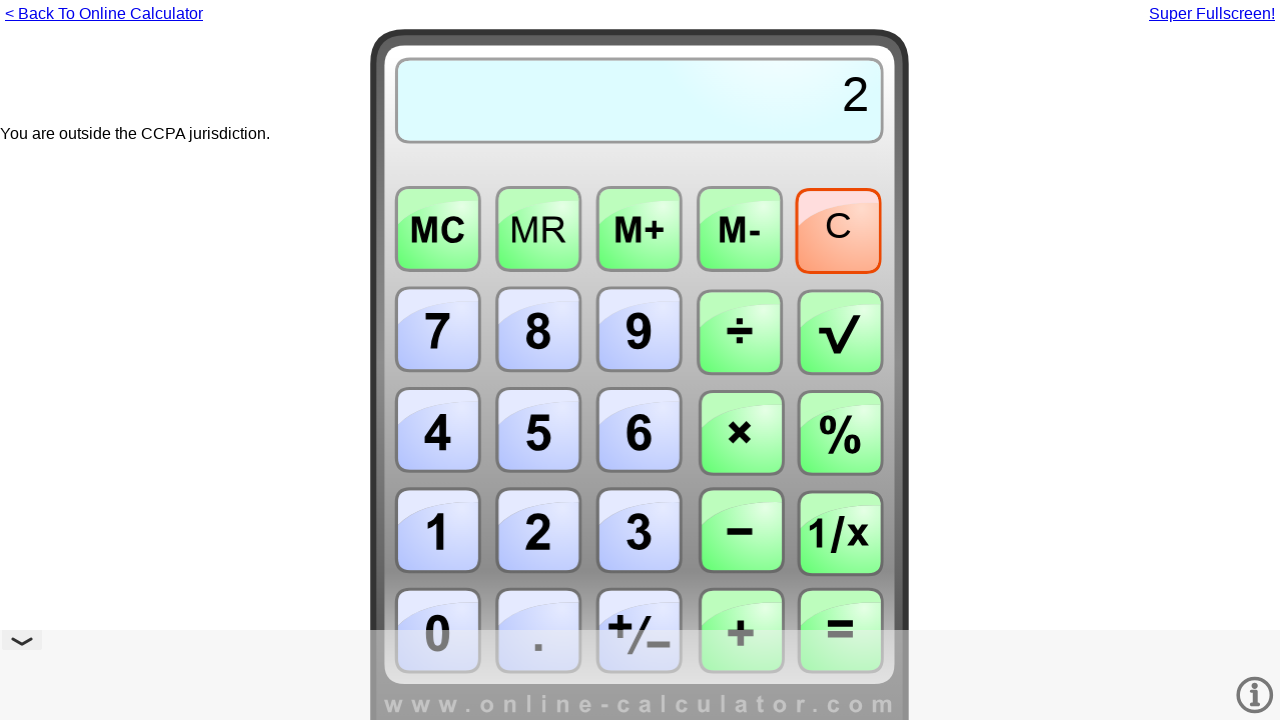

Pressed Escape to clear calculator
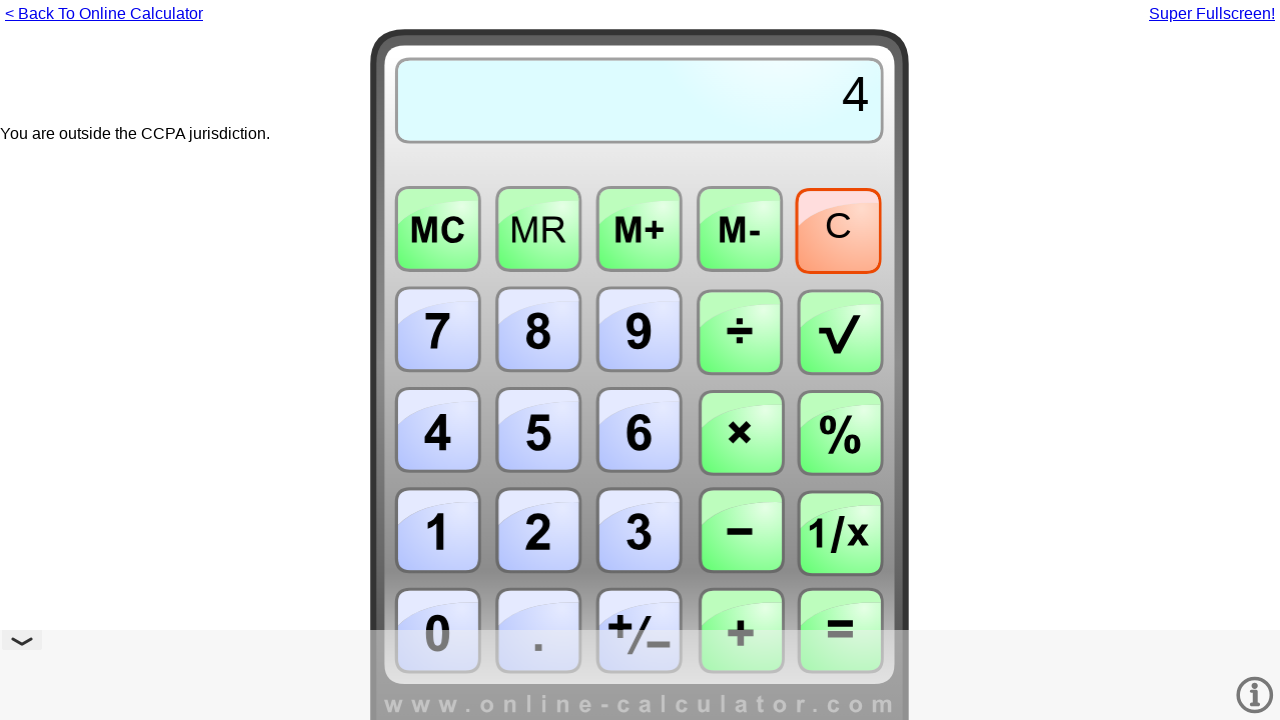

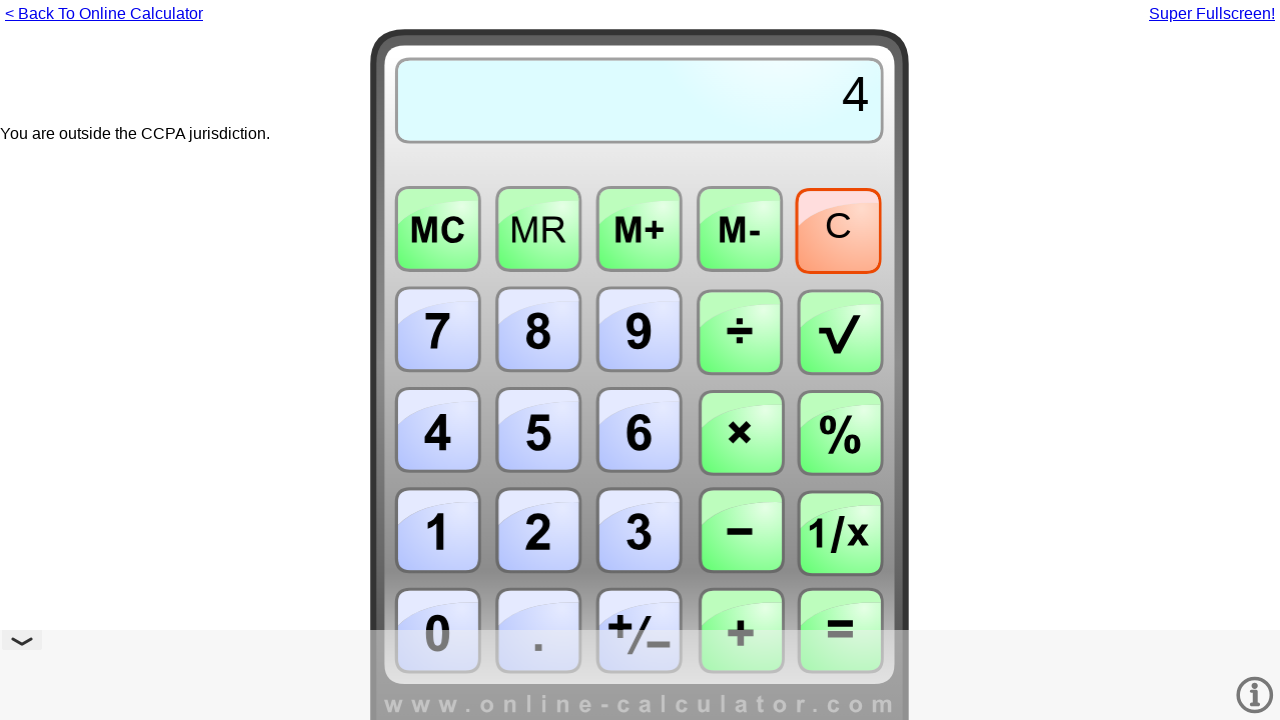